Opens Microsoft's homepage and verifies the page loads successfully by checking the title

Starting URL: https://www.microsoft.com

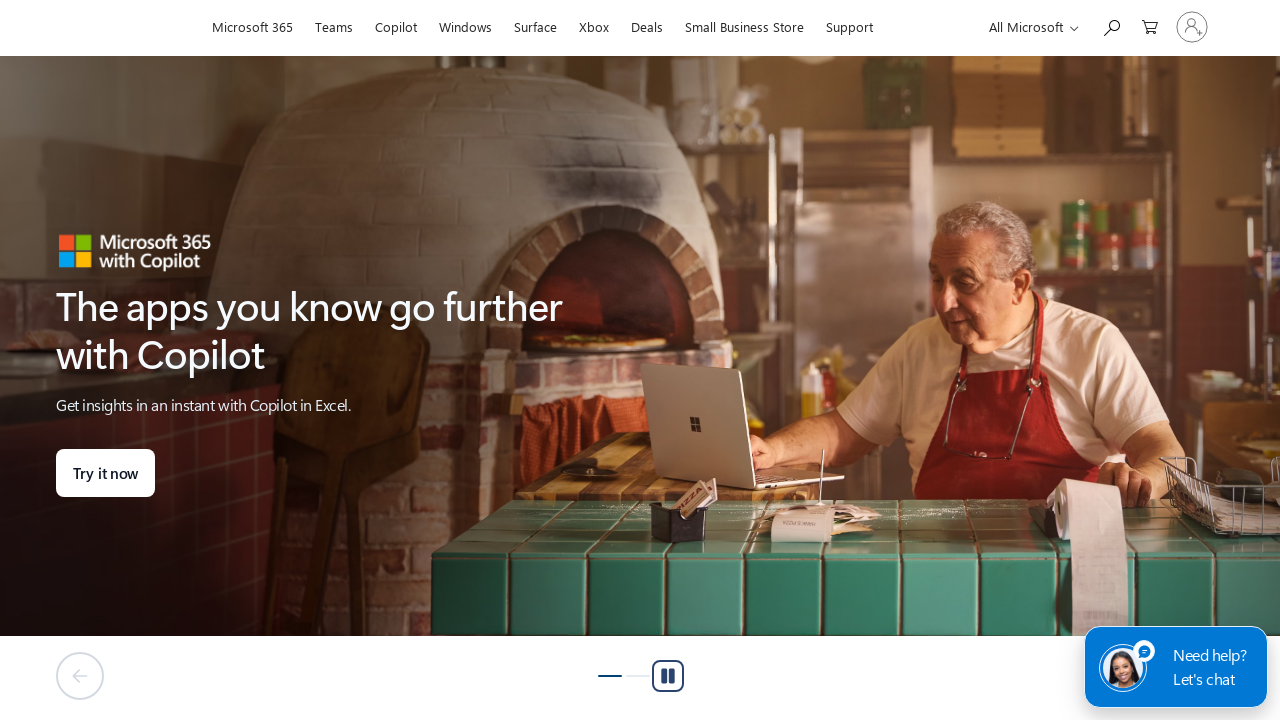

Navigated to Microsoft homepage
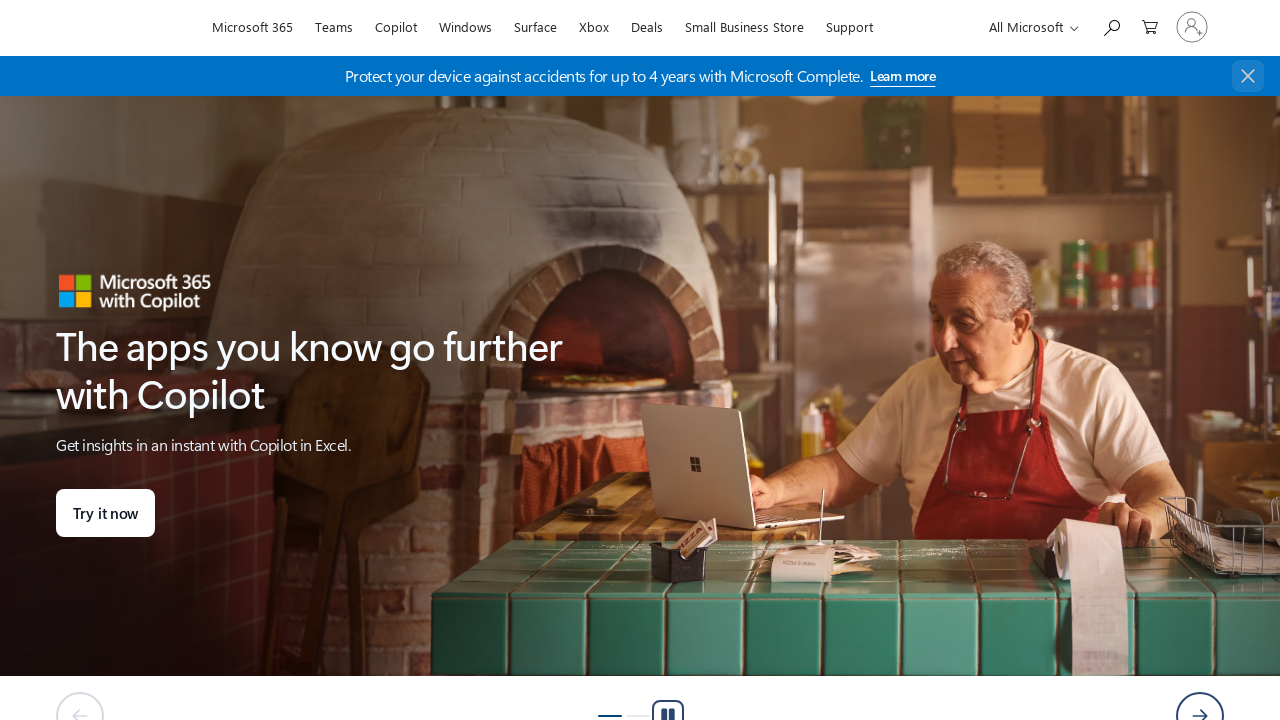

Page DOM content loaded
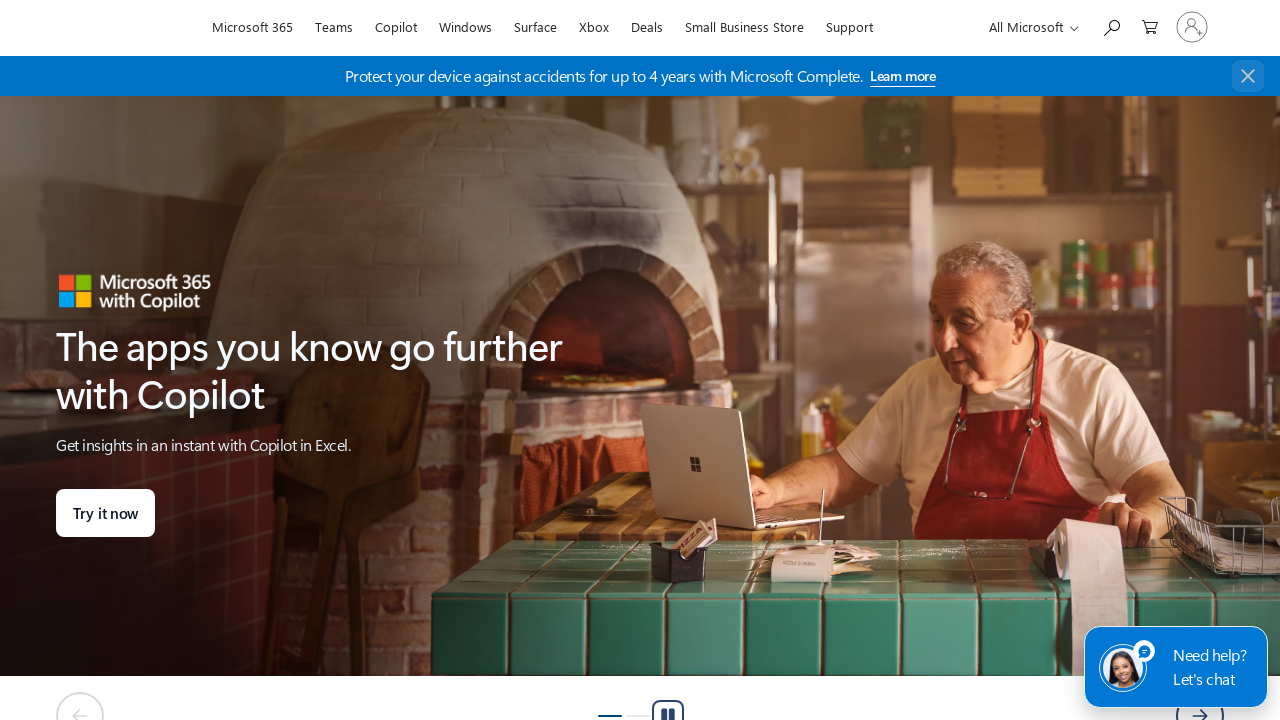

Body element is present, page loaded successfully
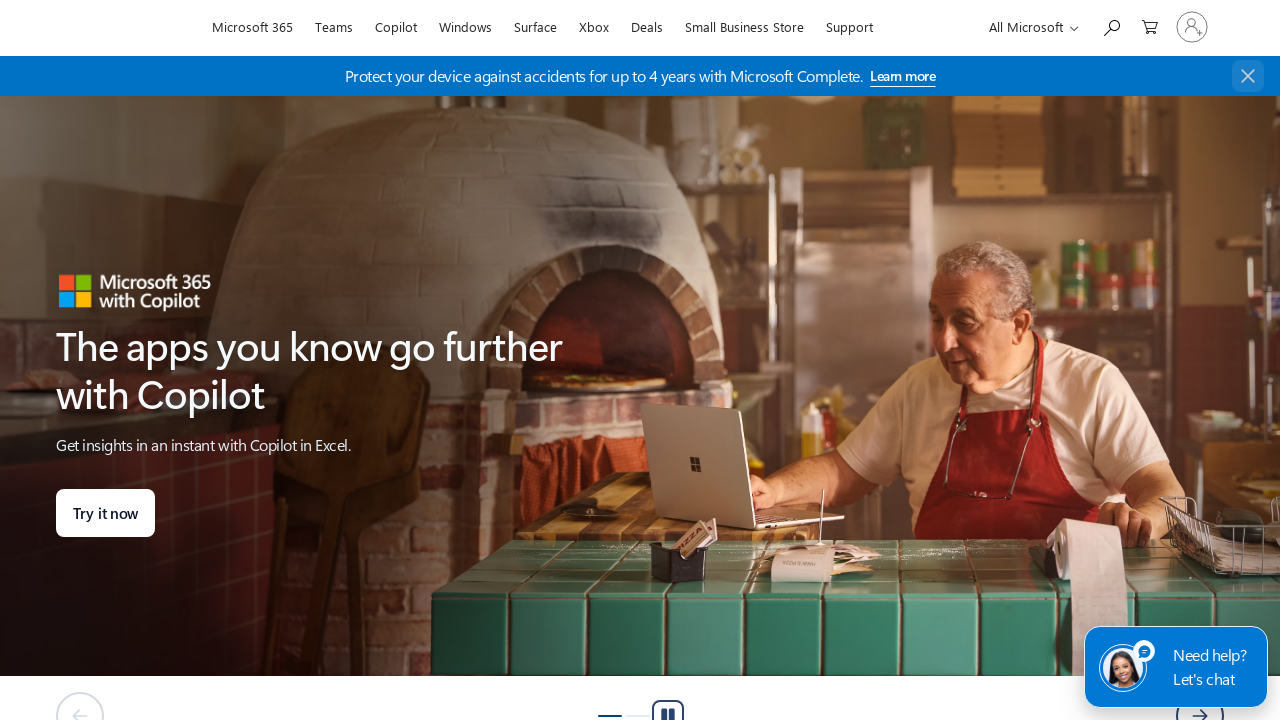

Verified page title is present: 'Microsoft – AI, Cloud, Productivity, Computing, Gaming & Apps'
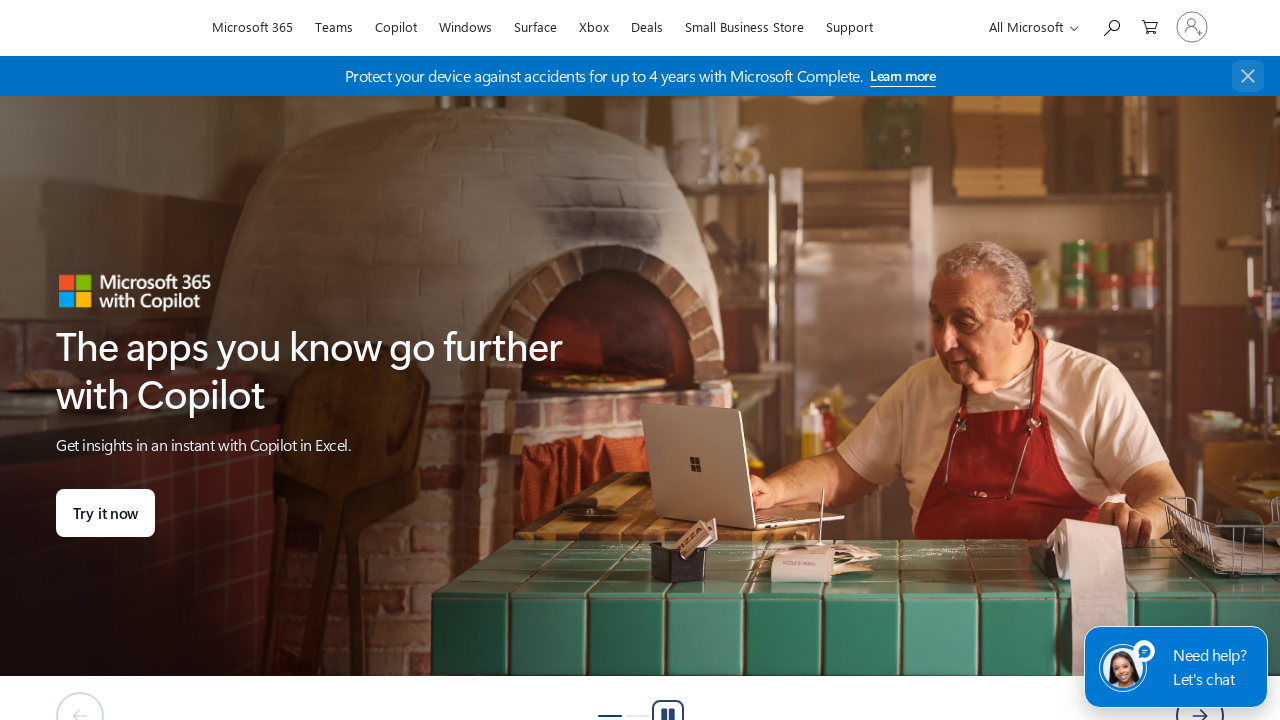

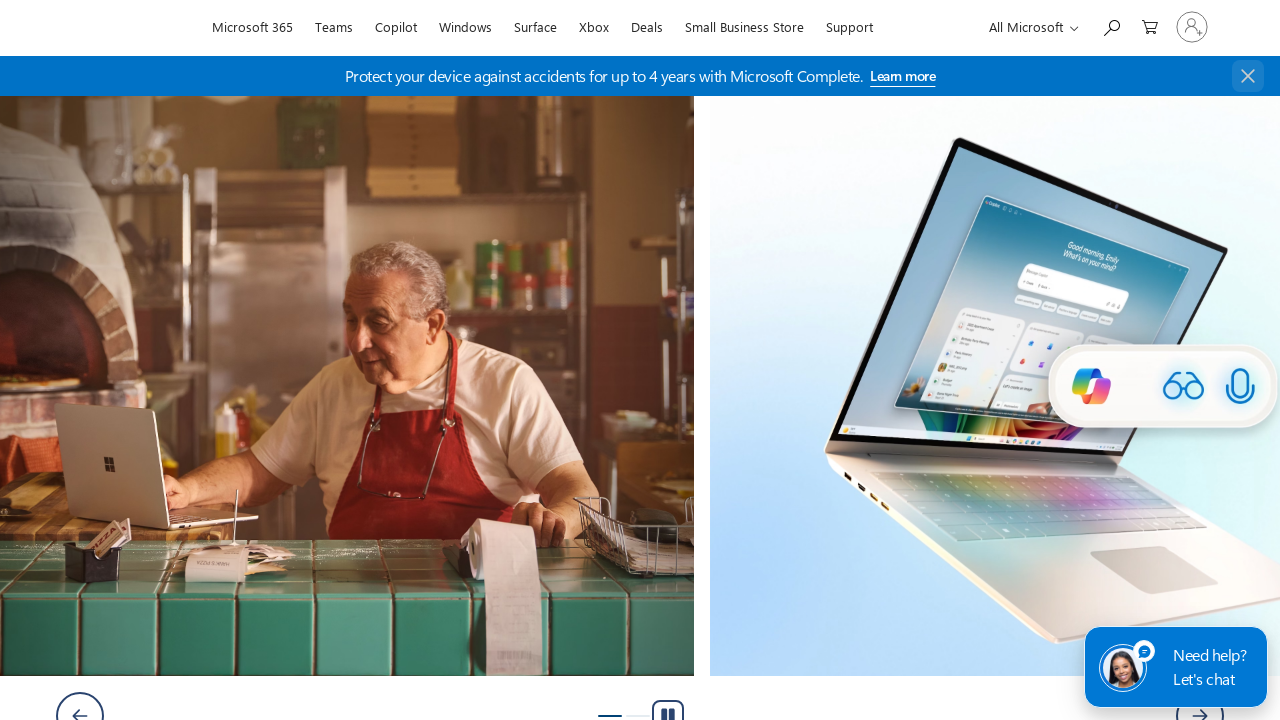